Tests JavaScript information alert handling by clicking a button to trigger an alert, accepting it, and verifying the success message is displayed

Starting URL: http://practice.cydeo.com/javascript_alerts

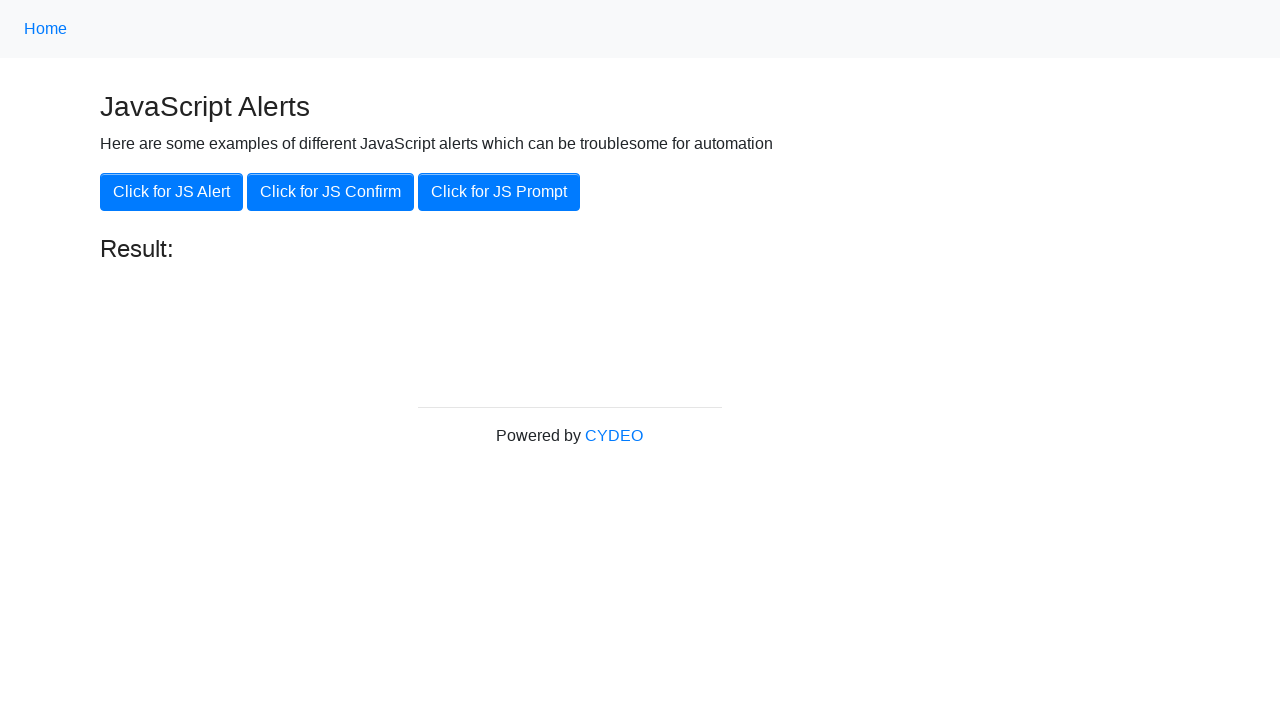

Clicked 'Click for JS Alert' button to trigger alert at (172, 192) on xpath=//button[.='Click for JS Alert']
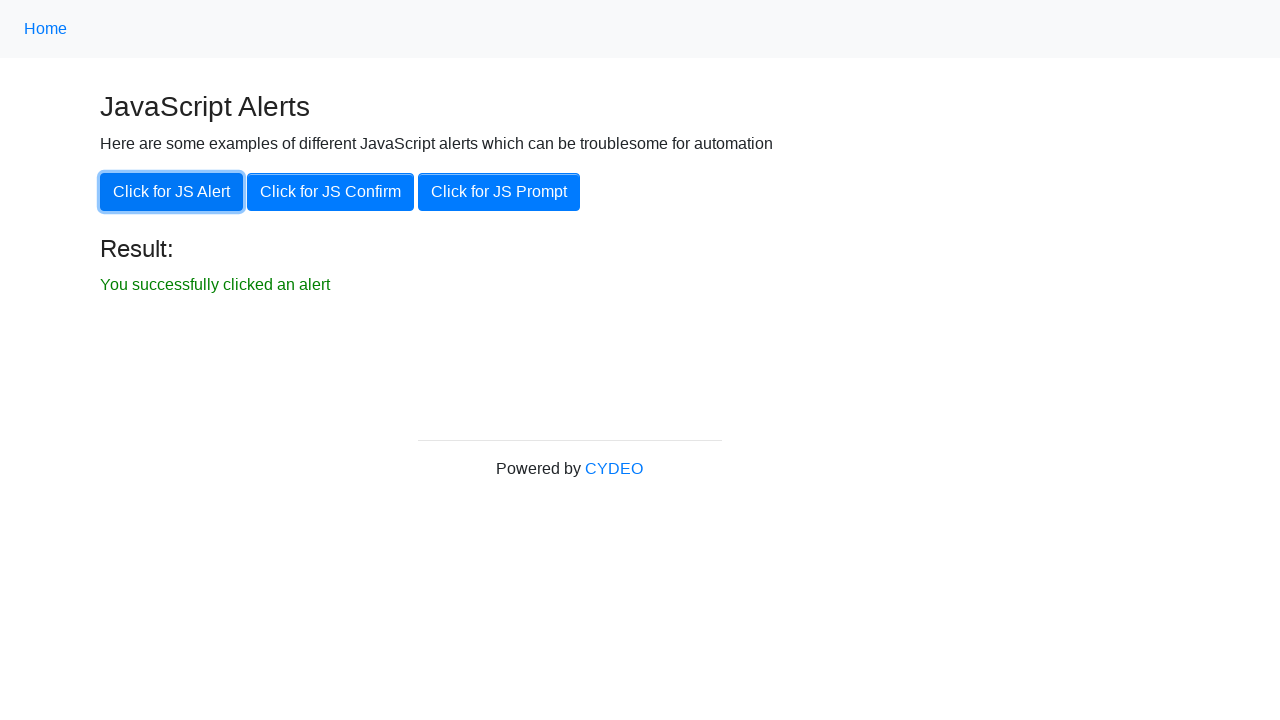

Registered dialog handler to accept alerts
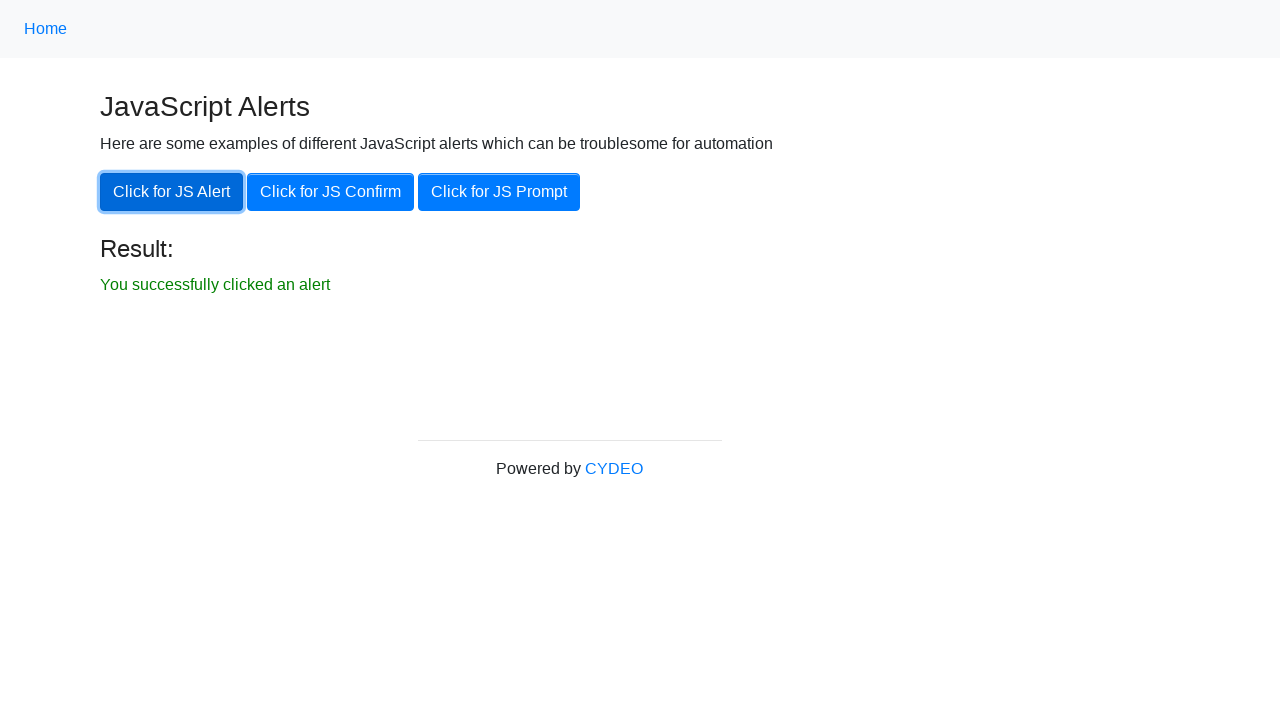

Clicked button again to trigger alert with handler active at (172, 192) on xpath=//button[.='Click for JS Alert']
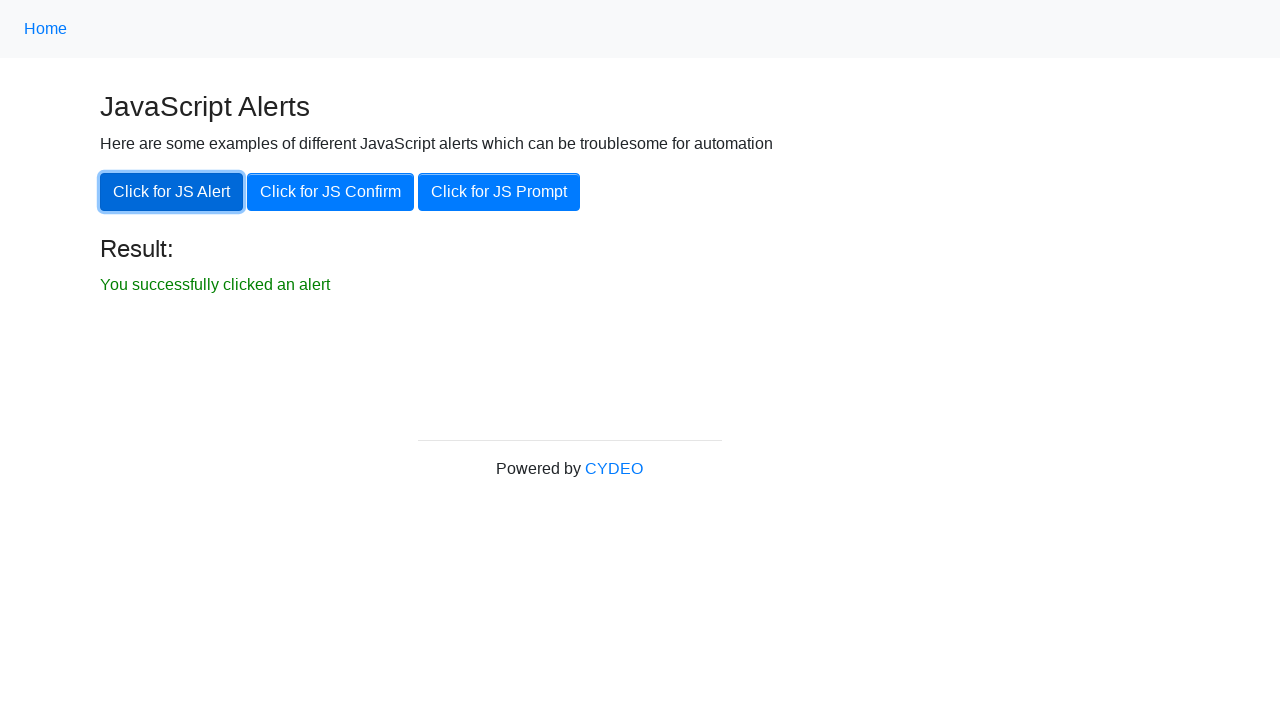

Success result message became visible
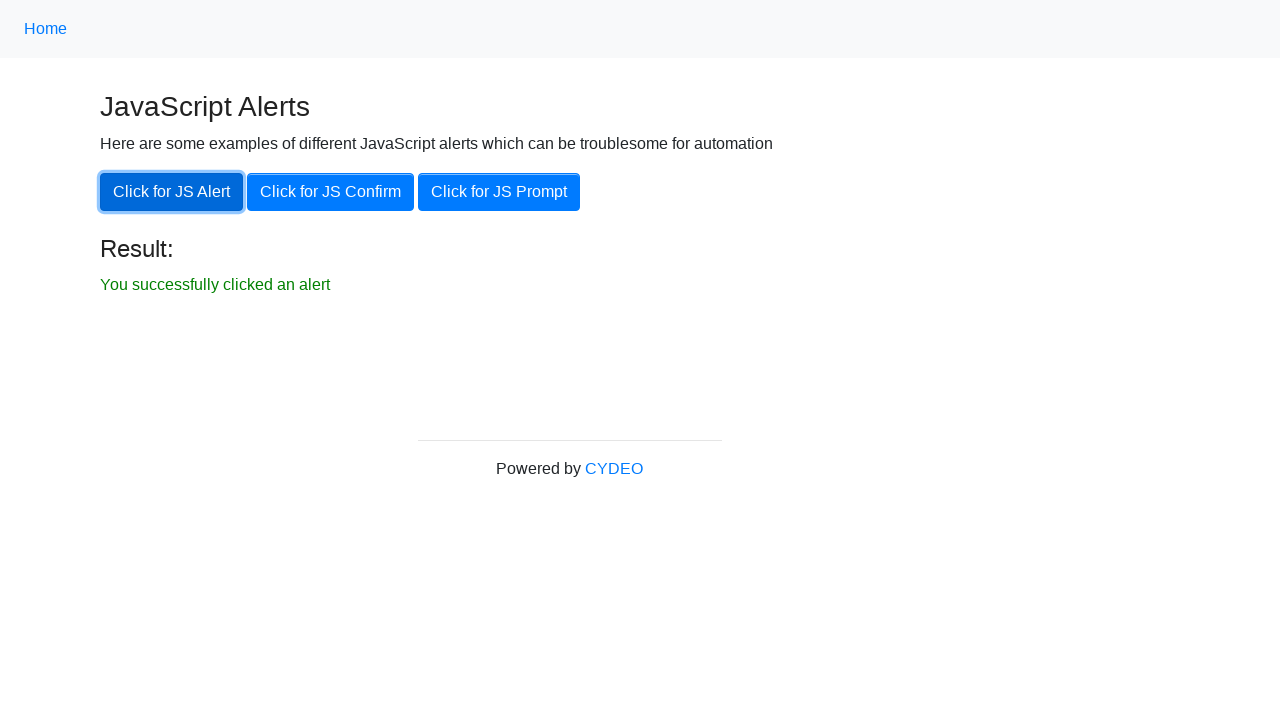

Verified that result text is displayed
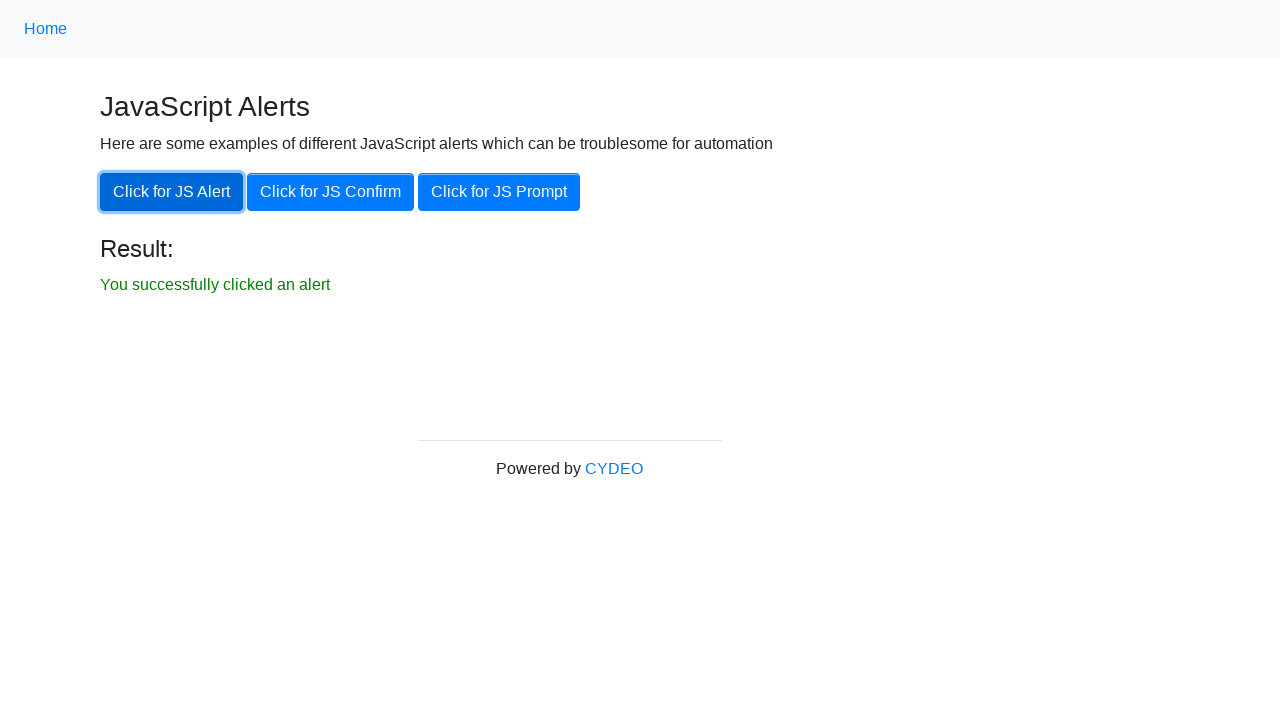

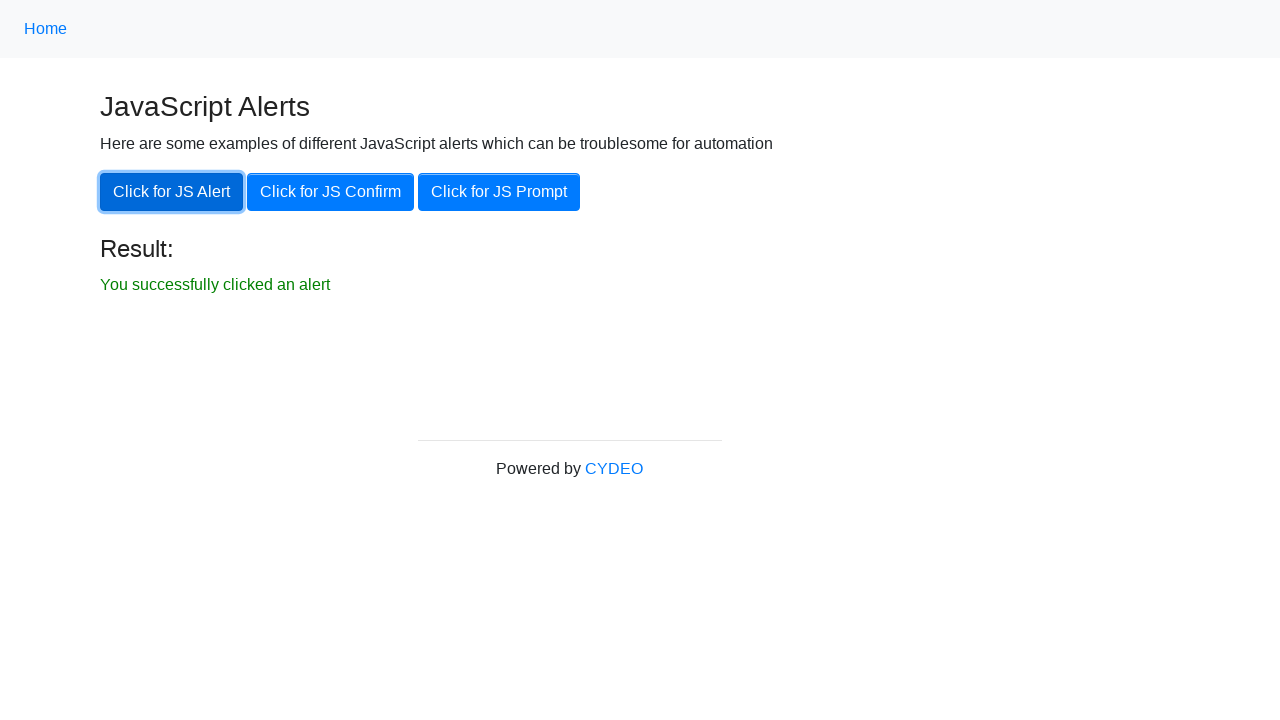